Simple navigation test that opens the Rahul Shetty Academy homepage.

Starting URL: https://rahulshettyacademy.com

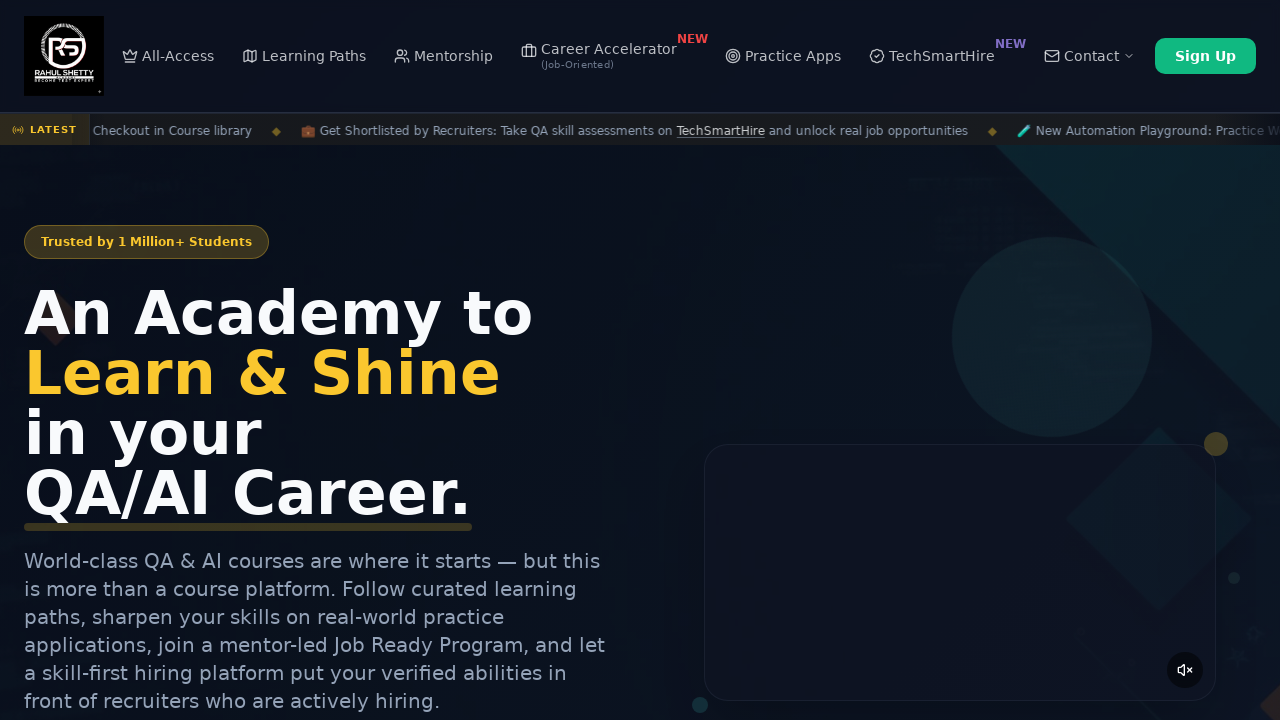

Waited for page to reach domcontentloaded state on Rahul Shetty Academy homepage
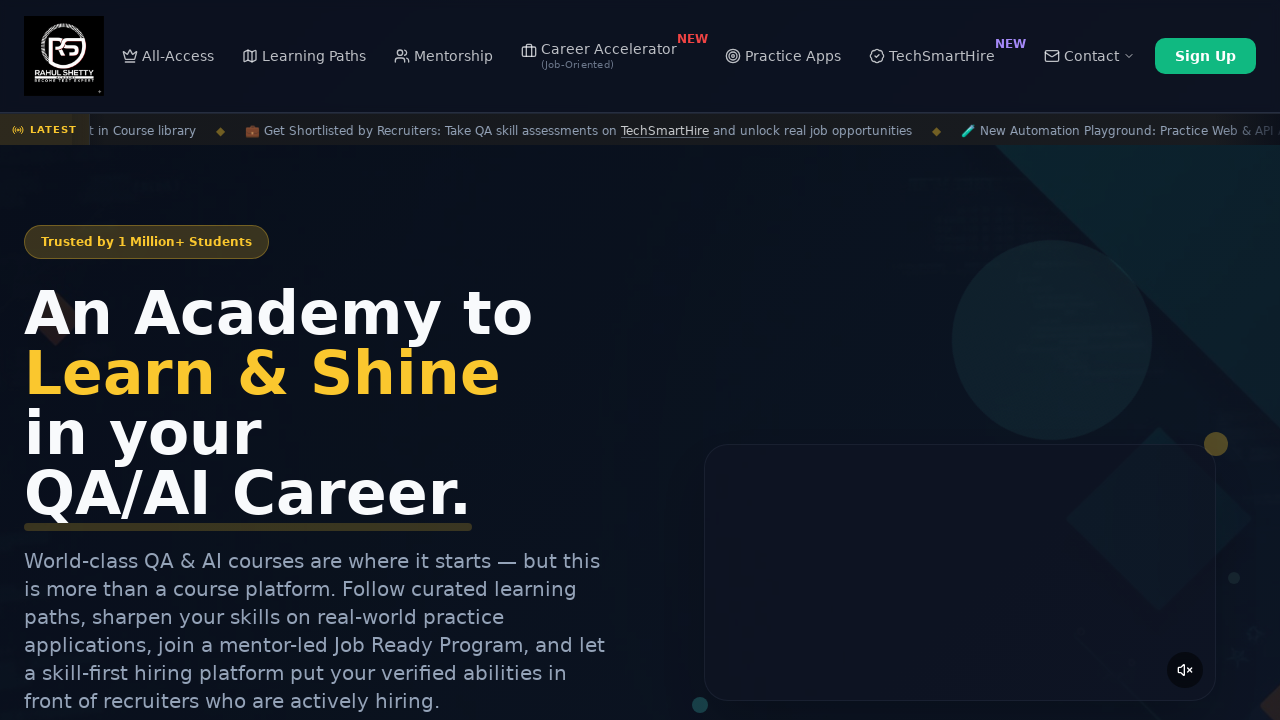

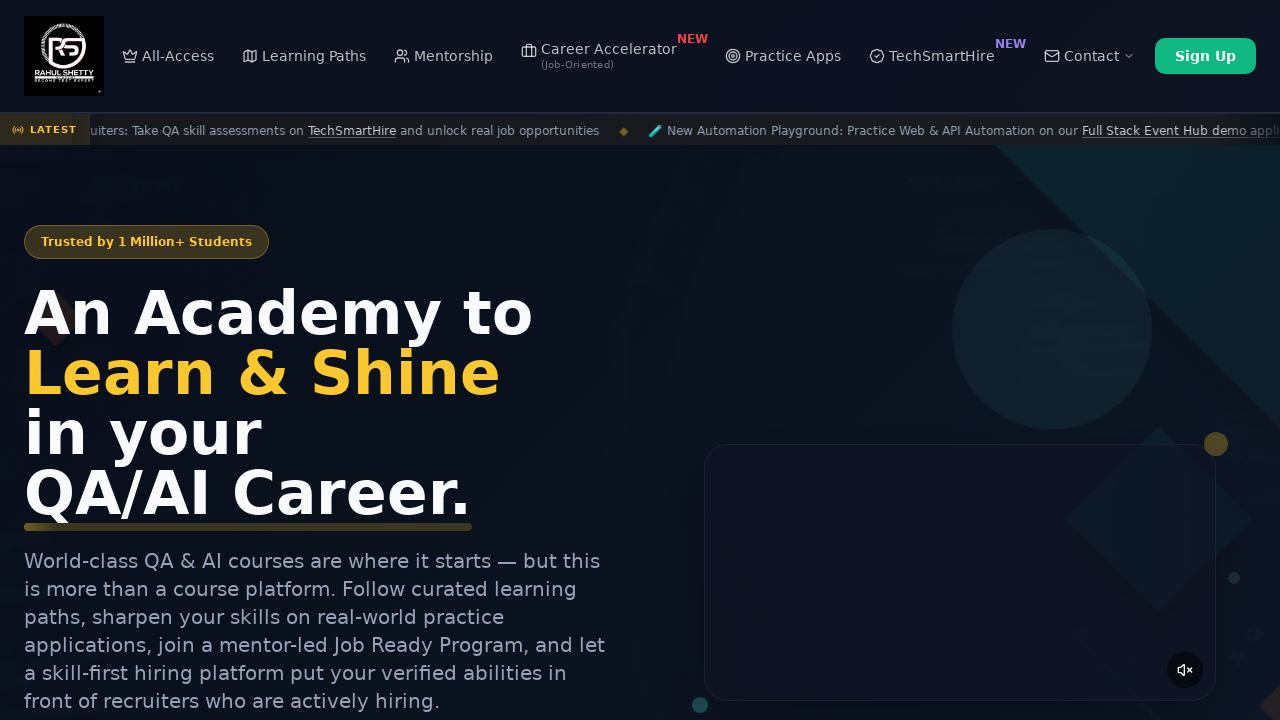